Tests JavaScript alert handling by clicking a confirm button and accepting the alert dialog

Starting URL: https://the-internet.herokuapp.com/javascript_alerts

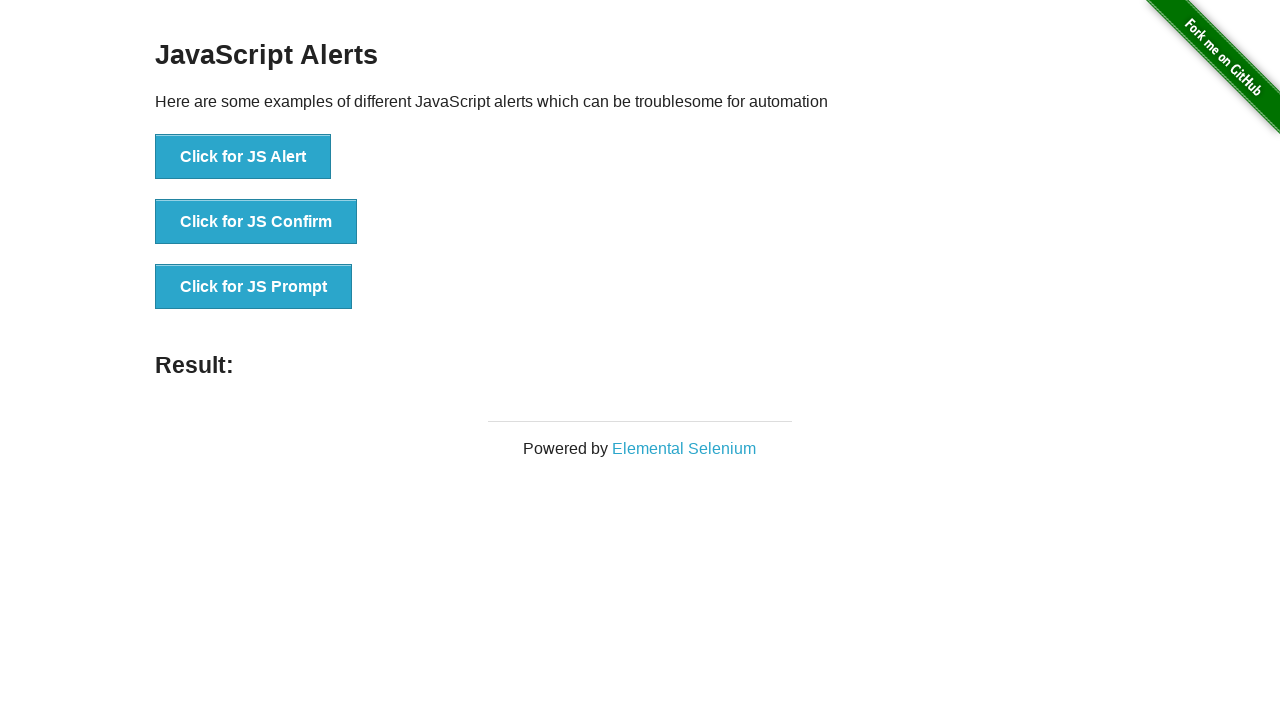

Set up dialog handler to accept alerts
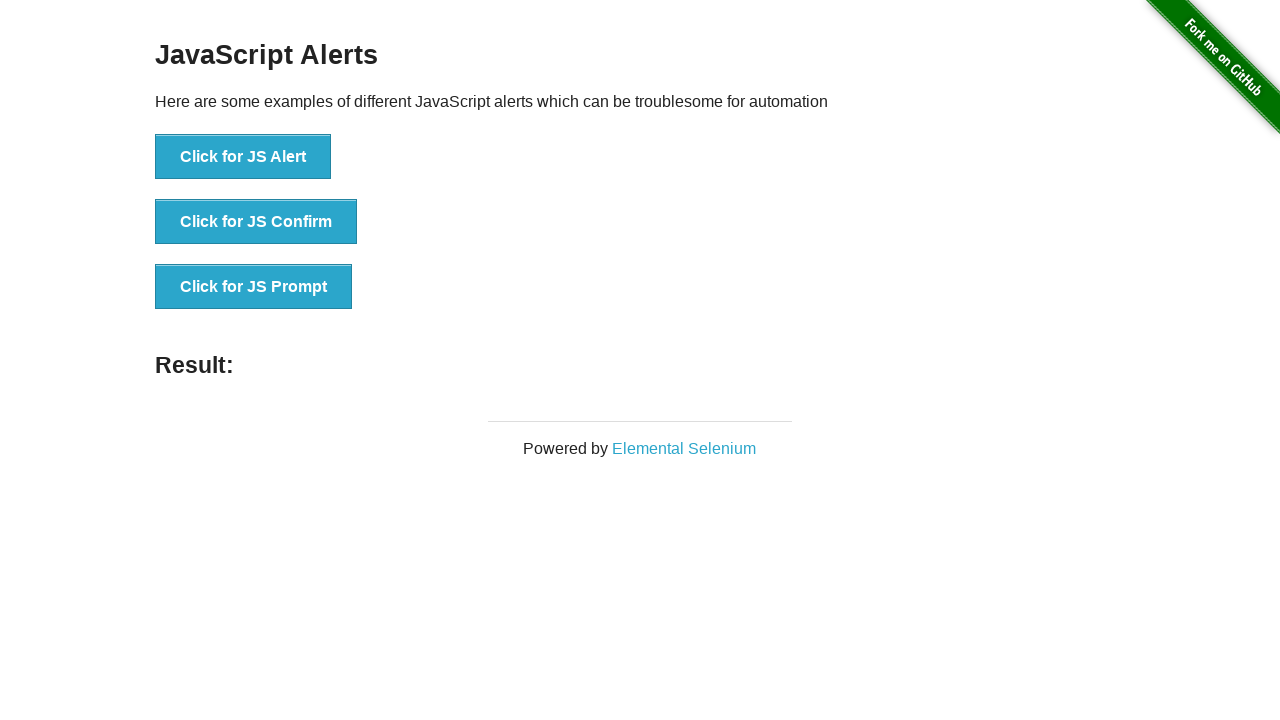

Clicked the JS Confirm button at (256, 222) on button[onclick='jsConfirm()']
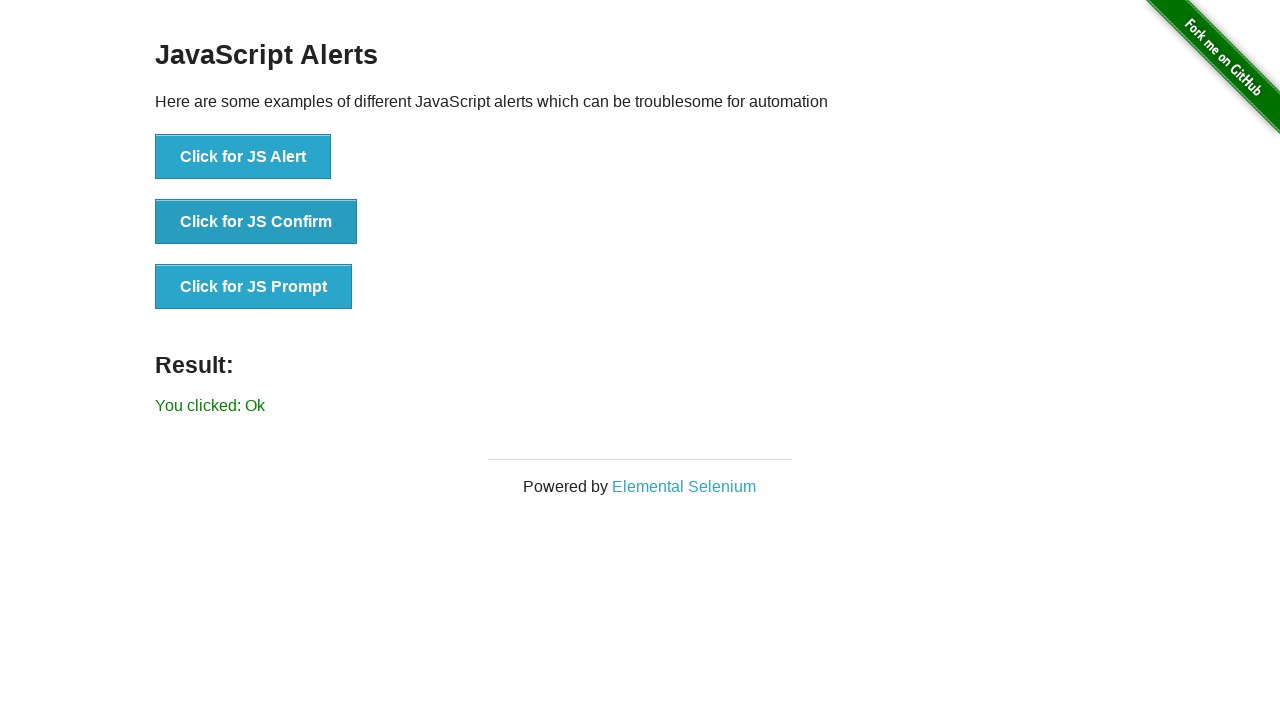

Result element loaded after accepting alert dialog
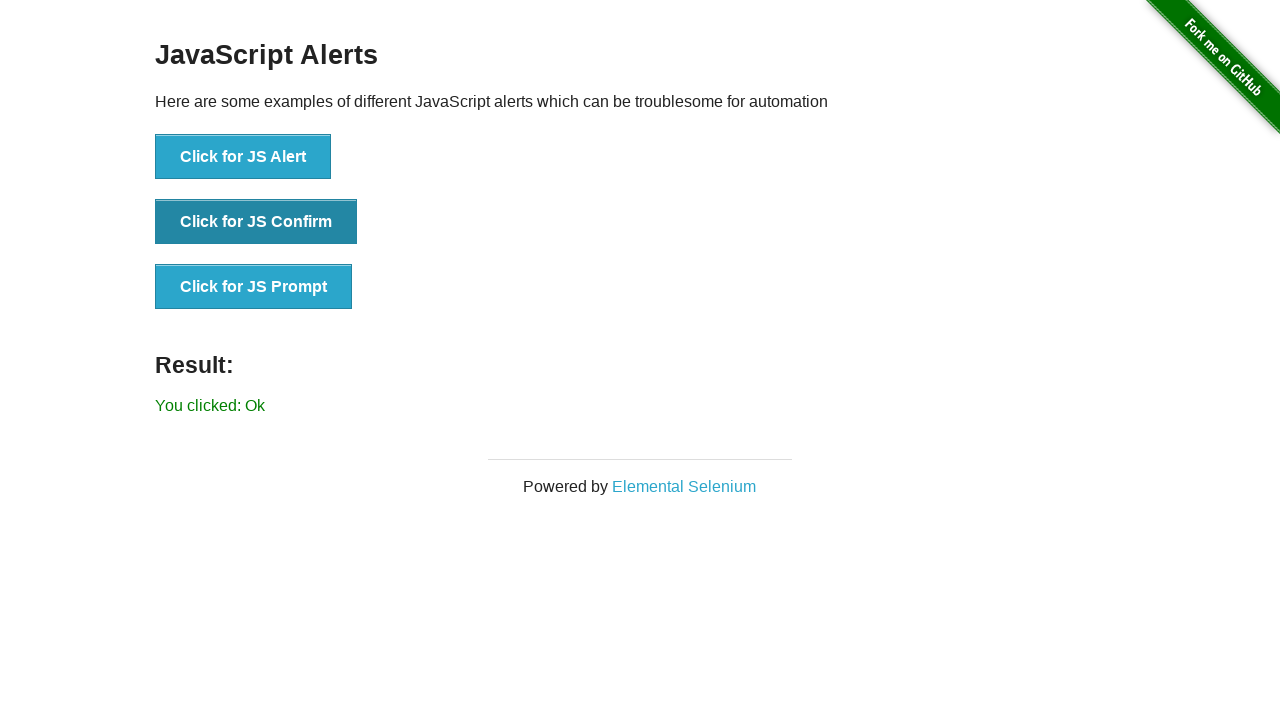

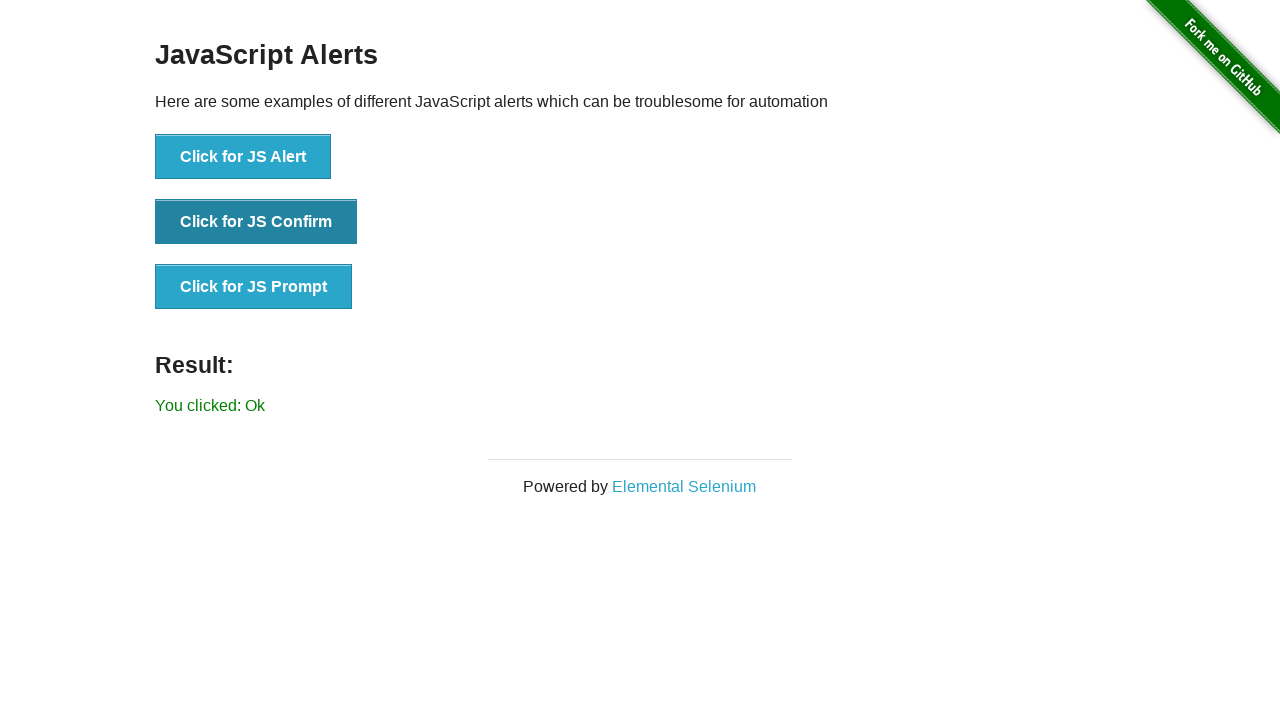